Tests mouse double-click functionality on W3Schools by clearing a text field, entering text, and double-clicking a button to trigger an ondblclick event

Starting URL: https://www.w3schools.com/tags/tryit.asp?filename=tryhtml5_ev_ondblclick3

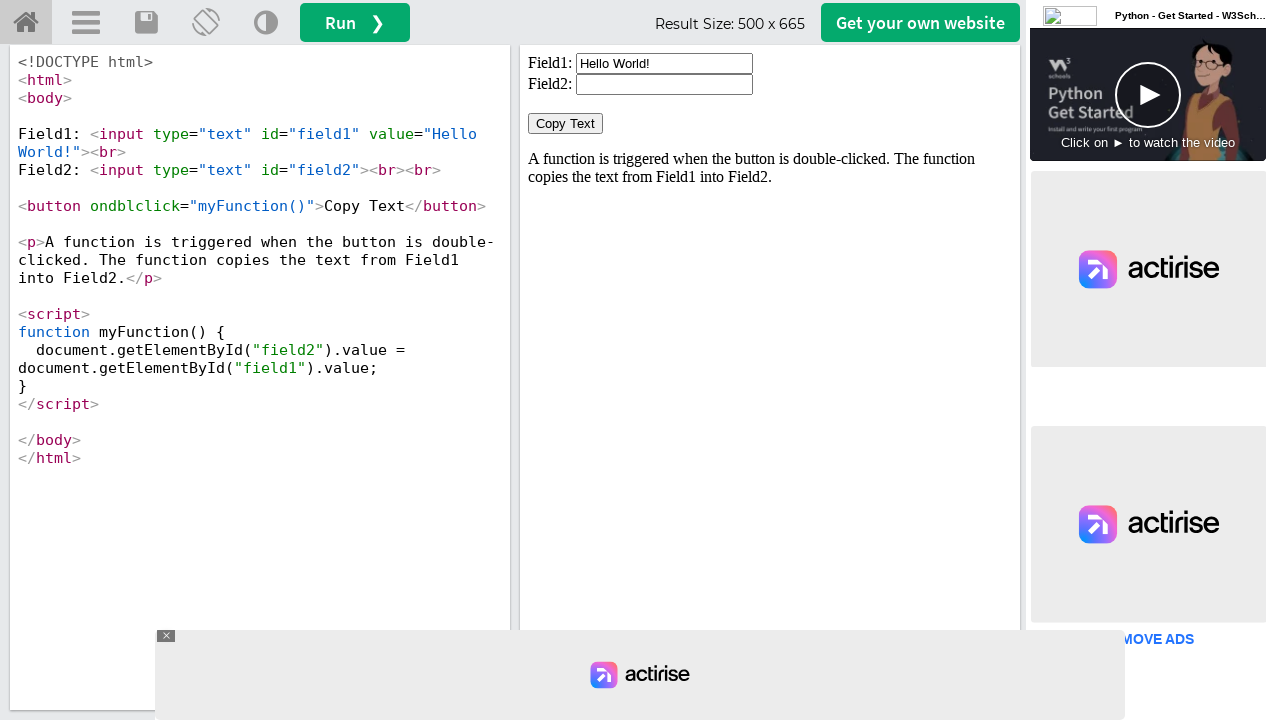

Located iframe #iframeResult containing the test content
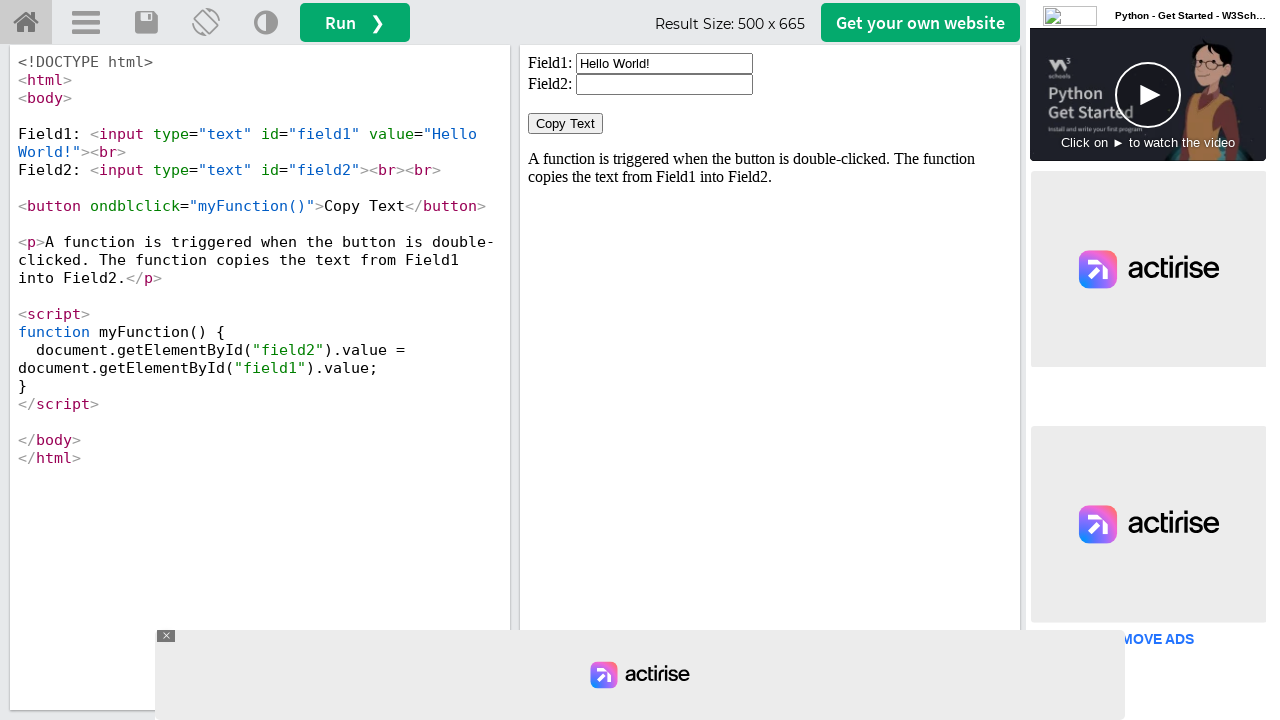

Cleared text field #field1 on #iframeResult >> internal:control=enter-frame >> #field1
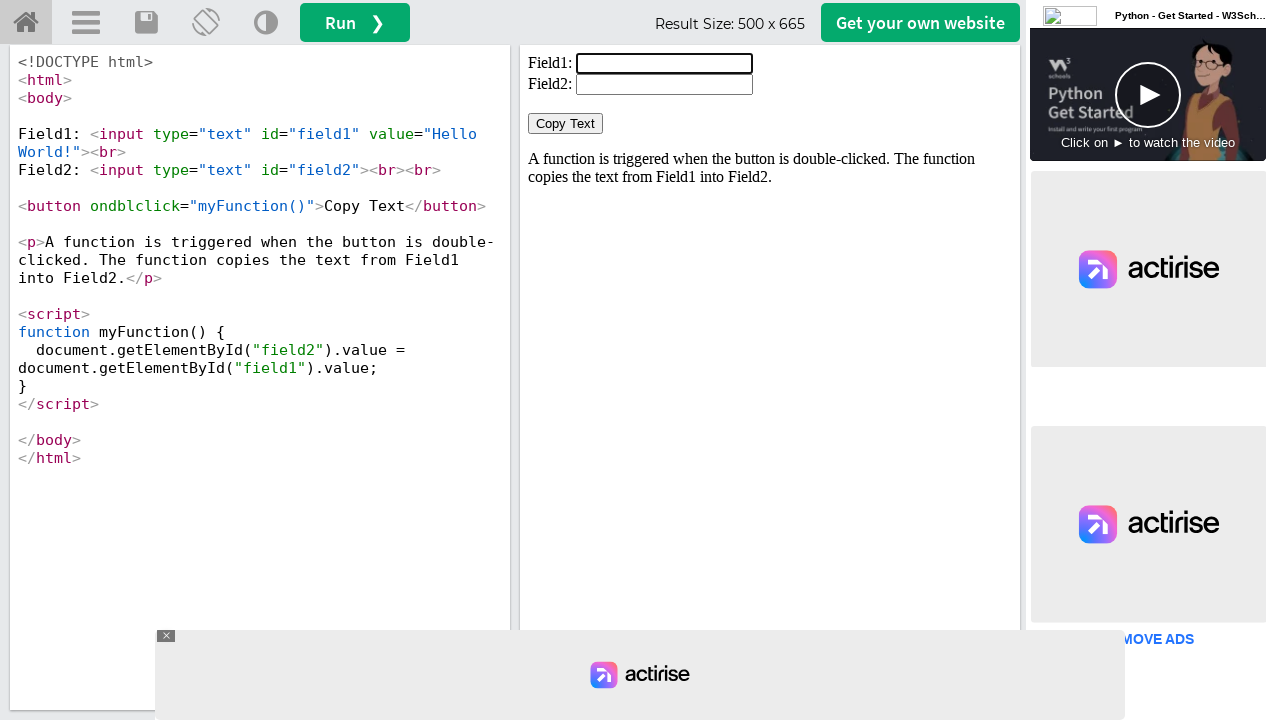

Entered 'Welcome' into text field #field1 on #iframeResult >> internal:control=enter-frame >> #field1
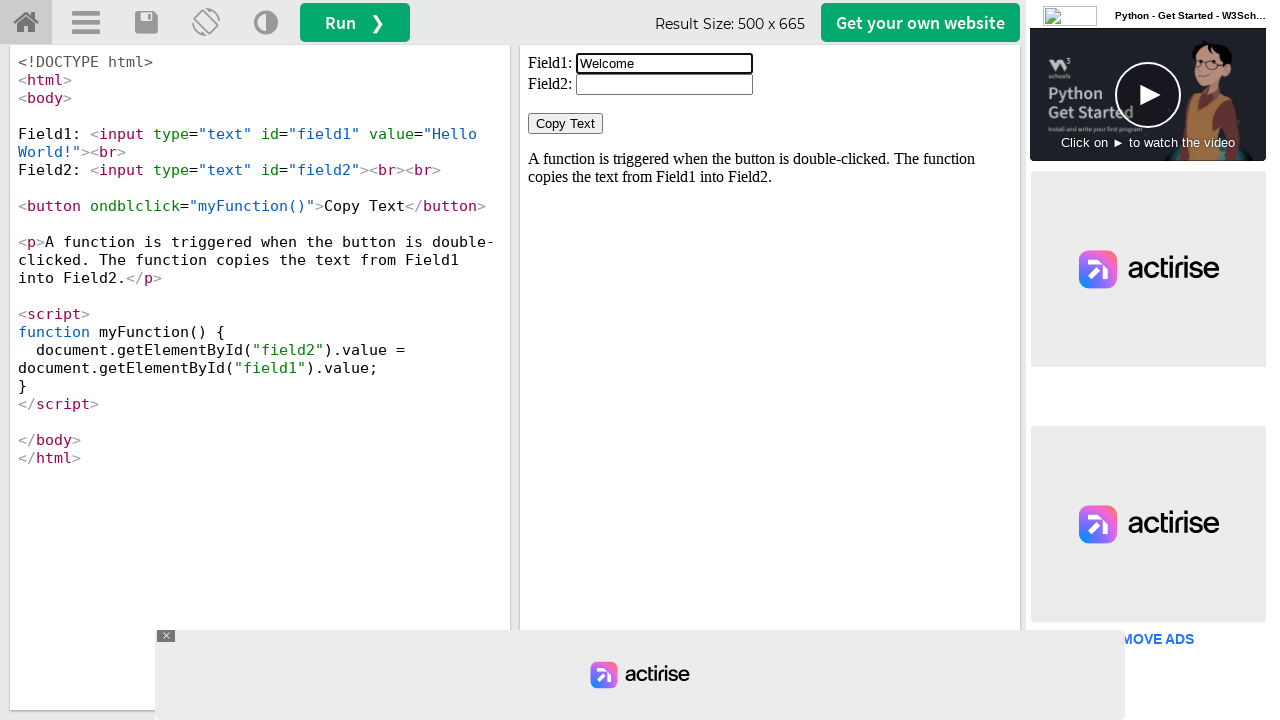

Double-clicked button to trigger ondblclick event at (566, 124) on #iframeResult >> internal:control=enter-frame >> xpath=/html/body/button
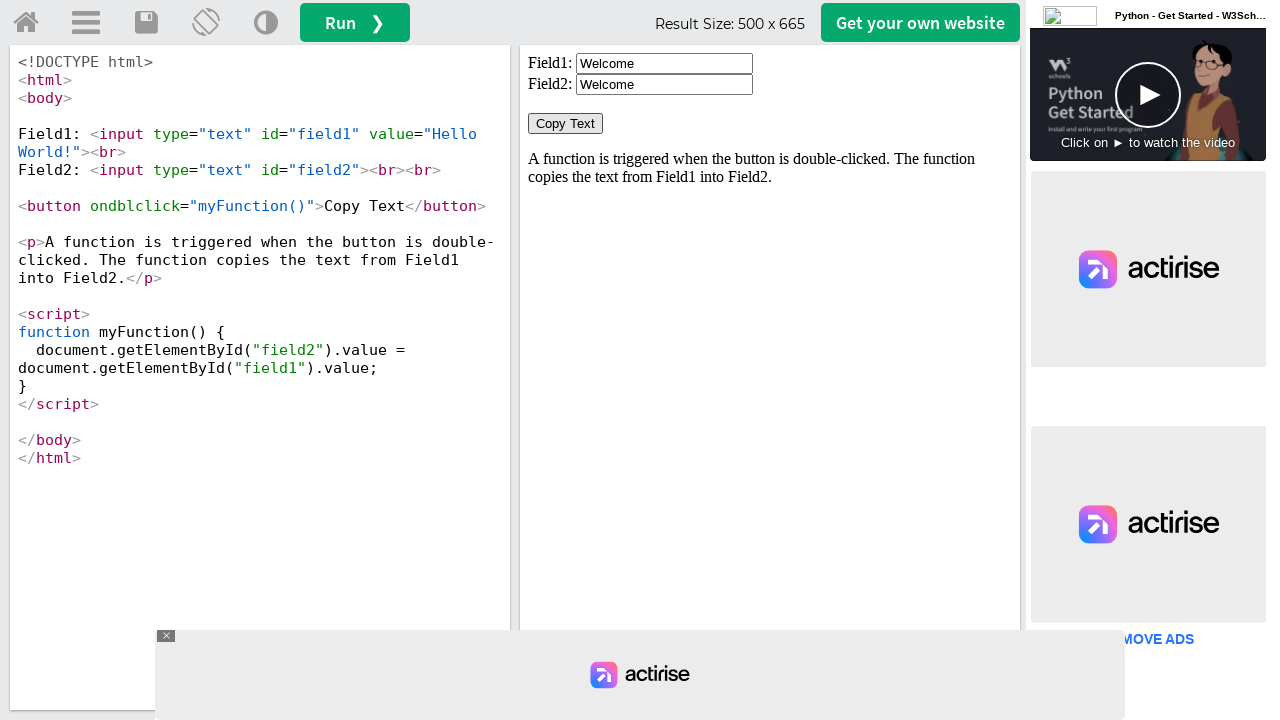

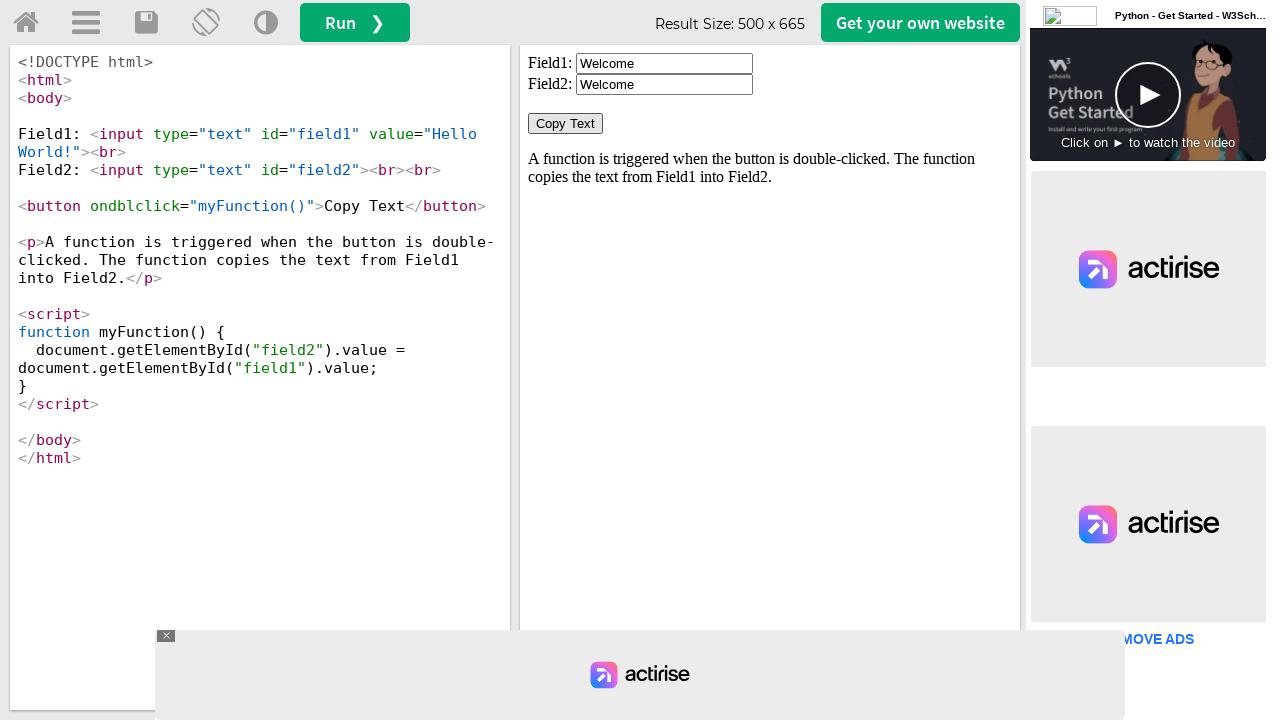